Tests the text box form by navigating to Elements section, filling out the full name, email, current address, and permanent address fields, submitting the form, and verifying the submitted name is displayed.

Starting URL: https://demoqa.com/

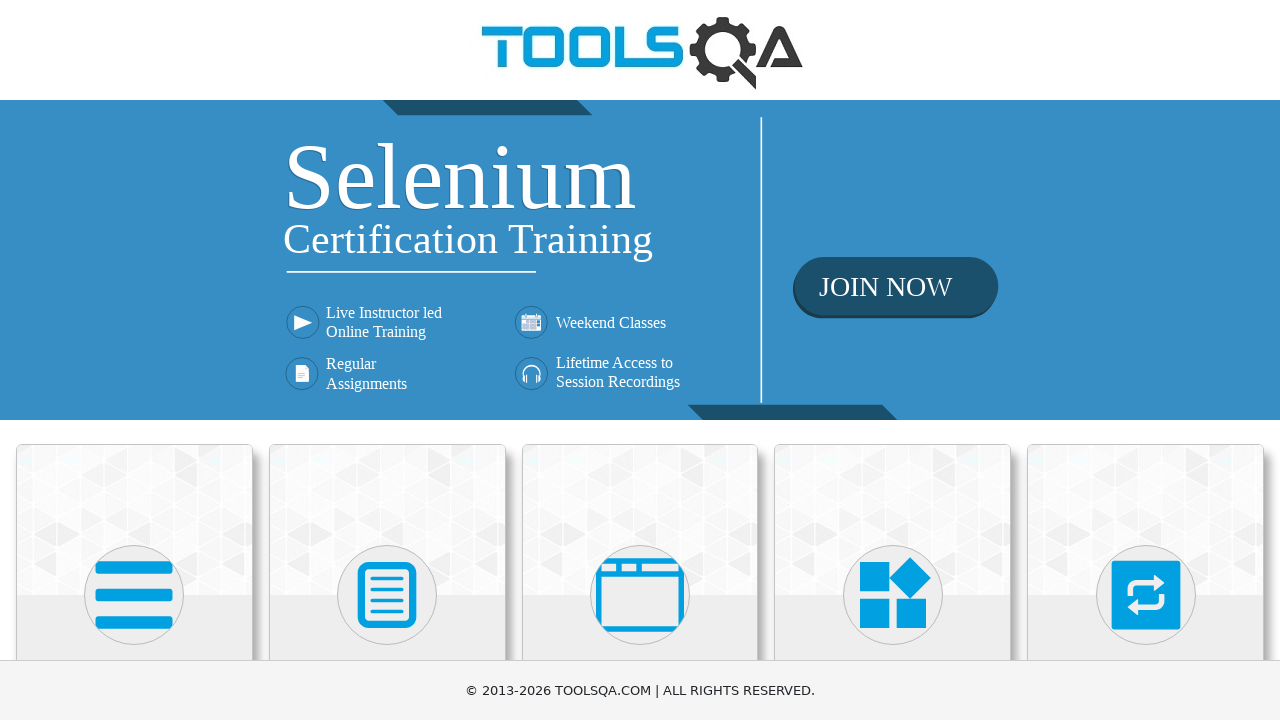

Clicked on Elements card to navigate to Elements section at (134, 360) on xpath=//div[@class='card-body']/h5[text()='Elements']
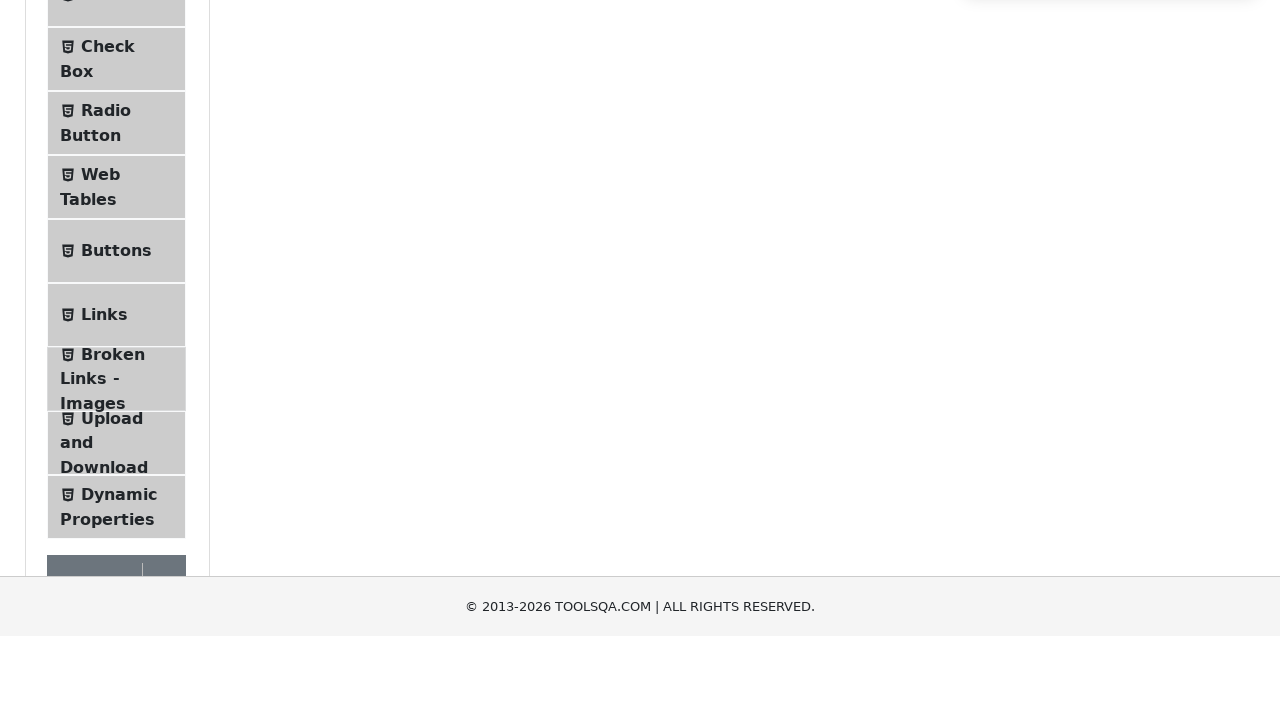

Clicked on Text Box menu item at (116, 261) on #item-0
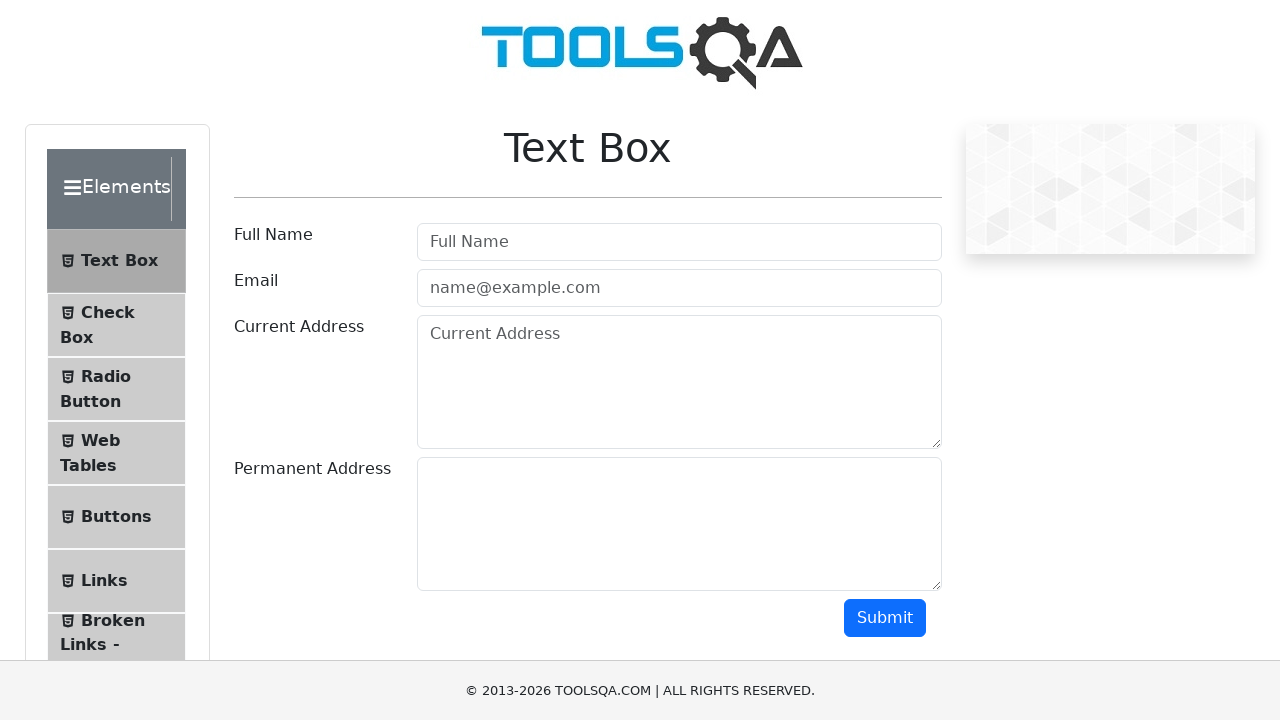

Located Text Box title element
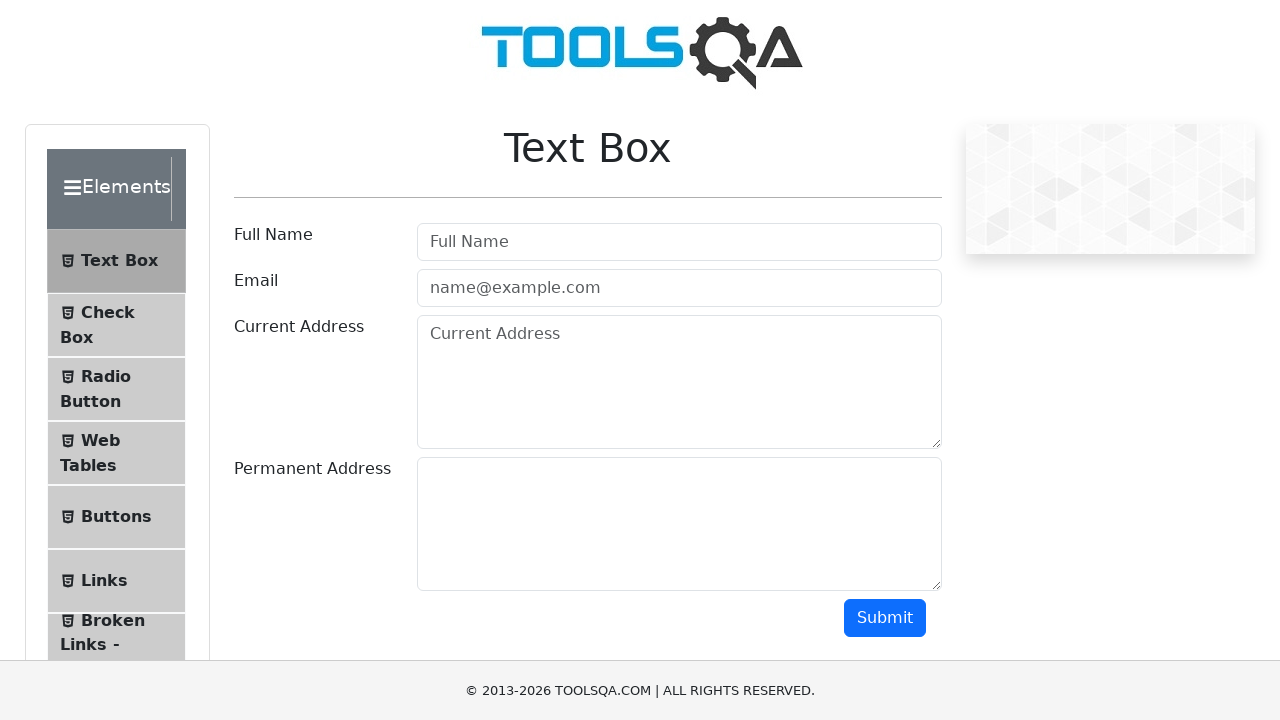

Verified Text Box title is displayed correctly
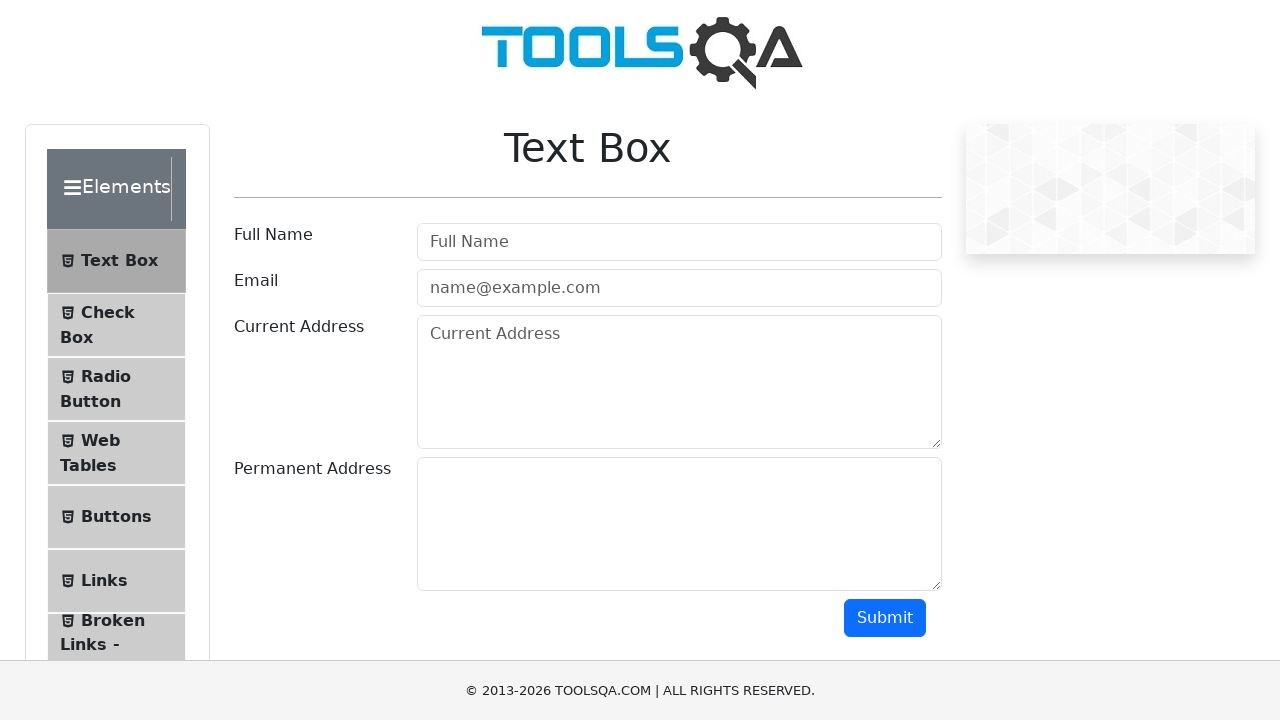

Filled in Full Name field with 'Charlie Parker' on #userName
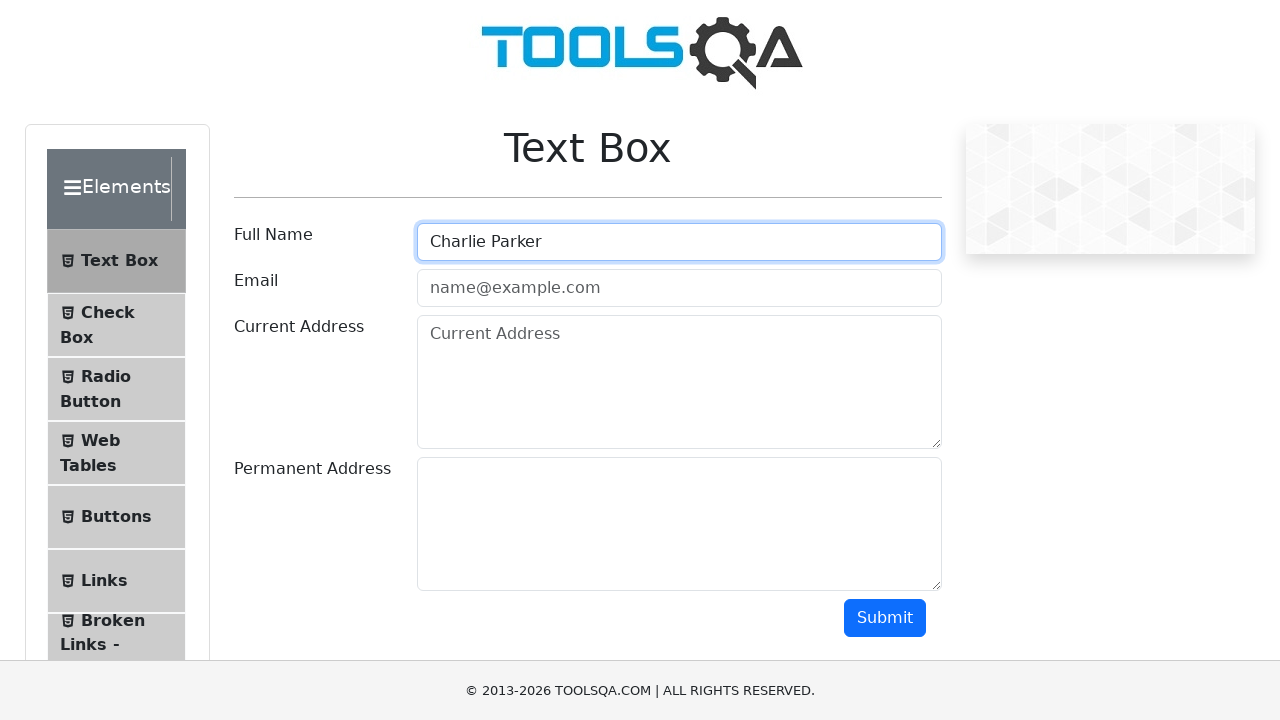

Filled in Email field with 'charile@gmail.com' on #userEmail
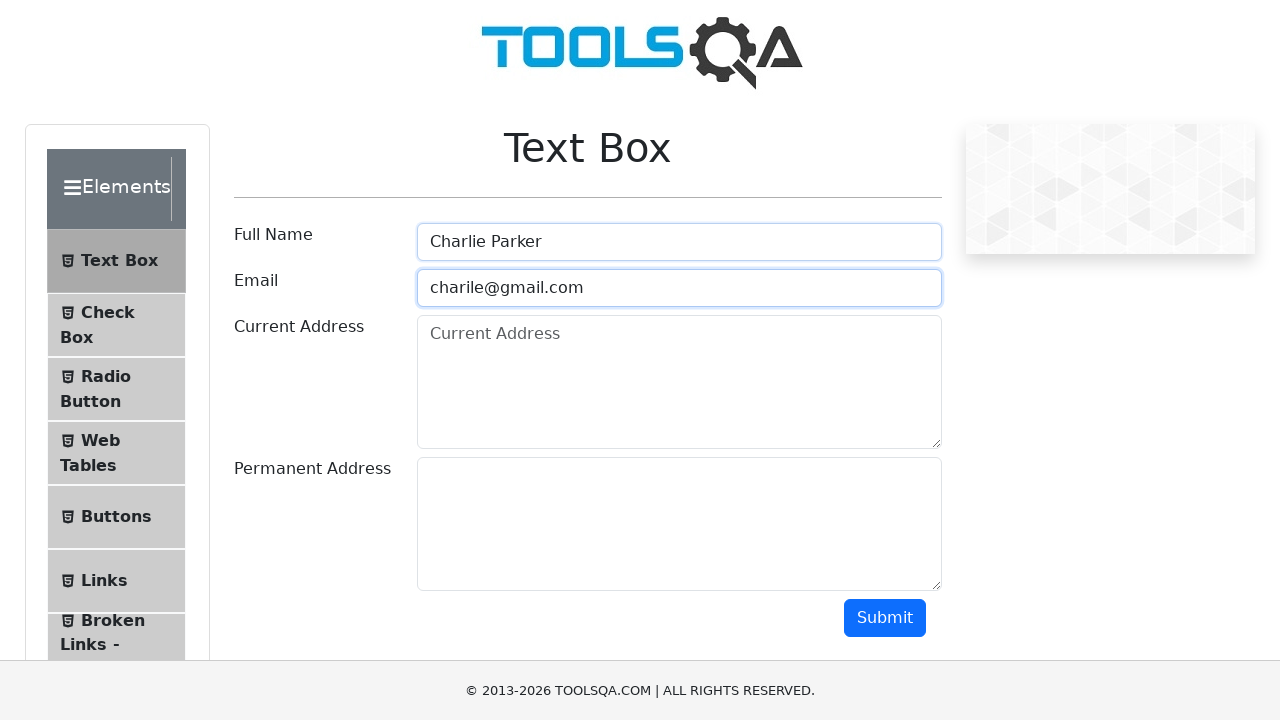

Filled in Current Address field with 'New York, 45 Avenue' on #currentAddress
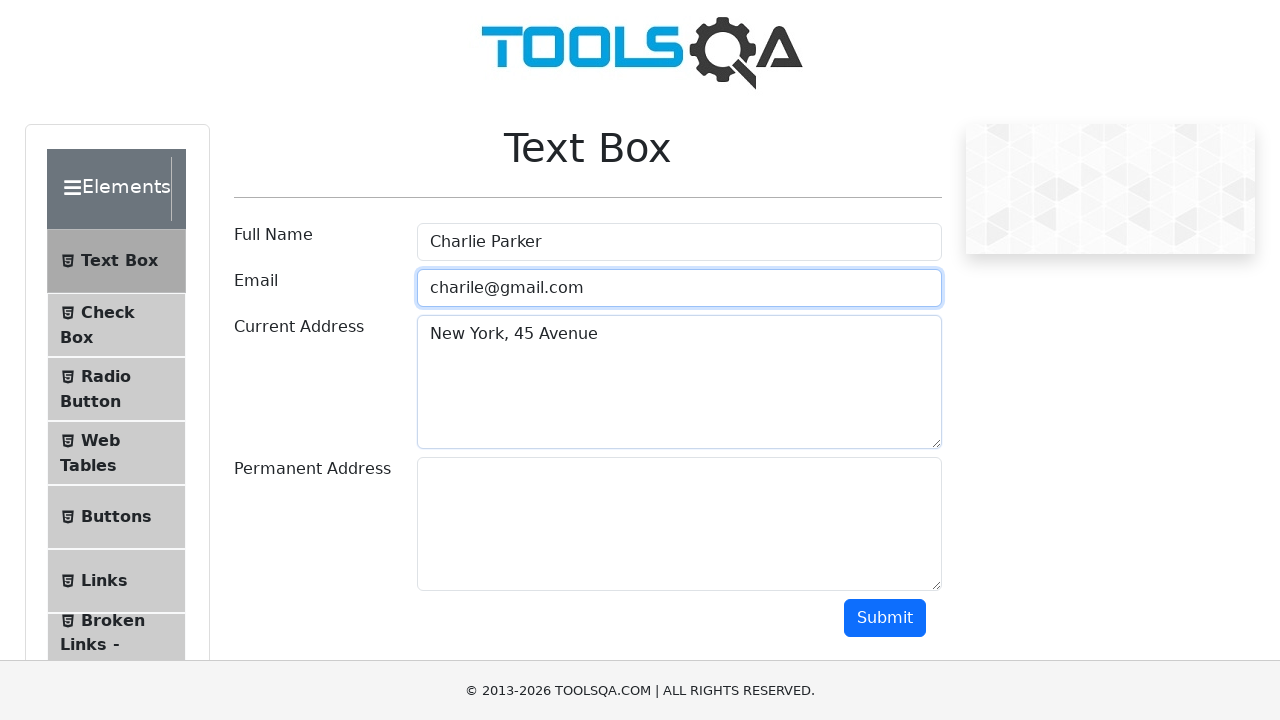

Filled in Permanent Address field with 'New York, 45 Avenue' on #permanentAddress
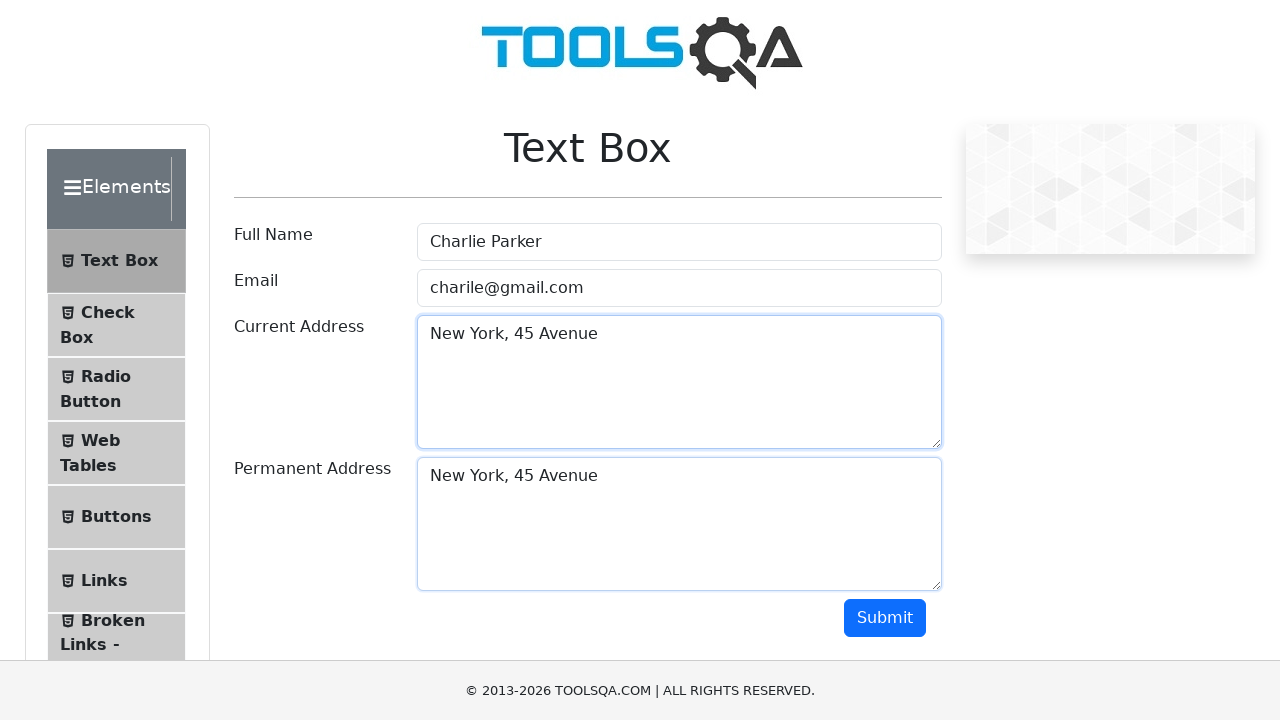

Clicked Submit button to submit the text box form at (885, 618) on #submit
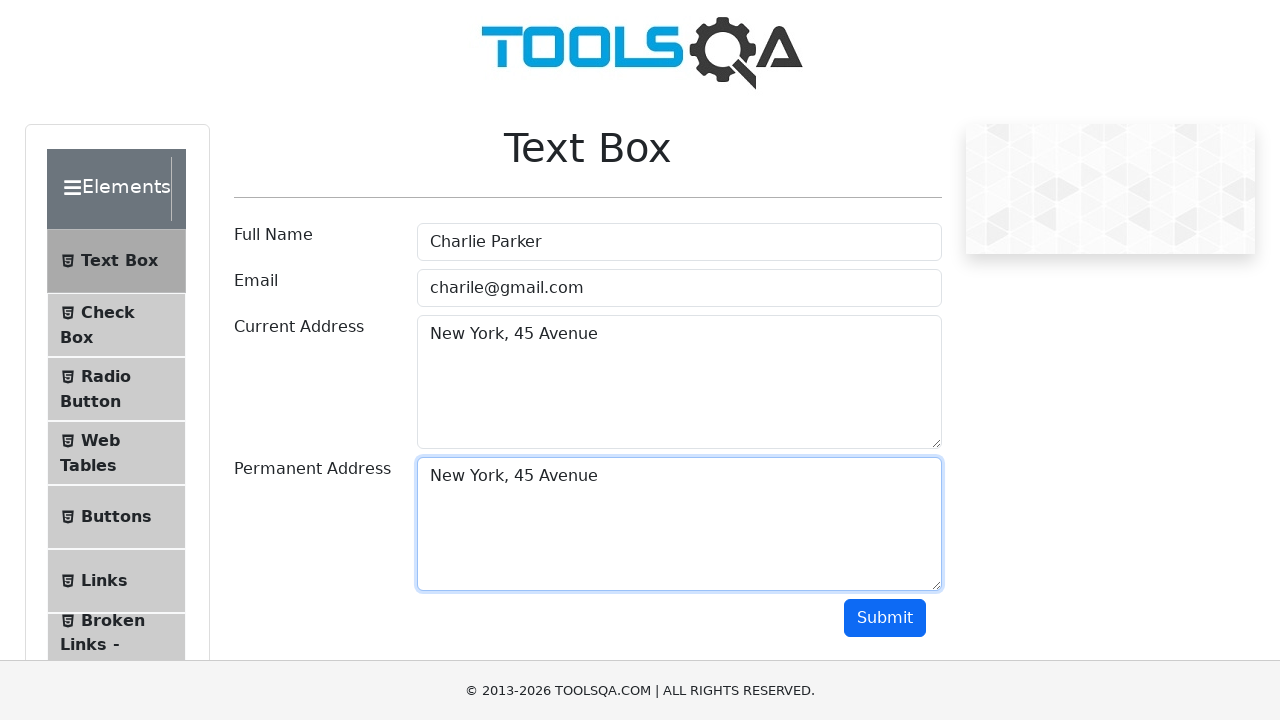

Located submitted name element
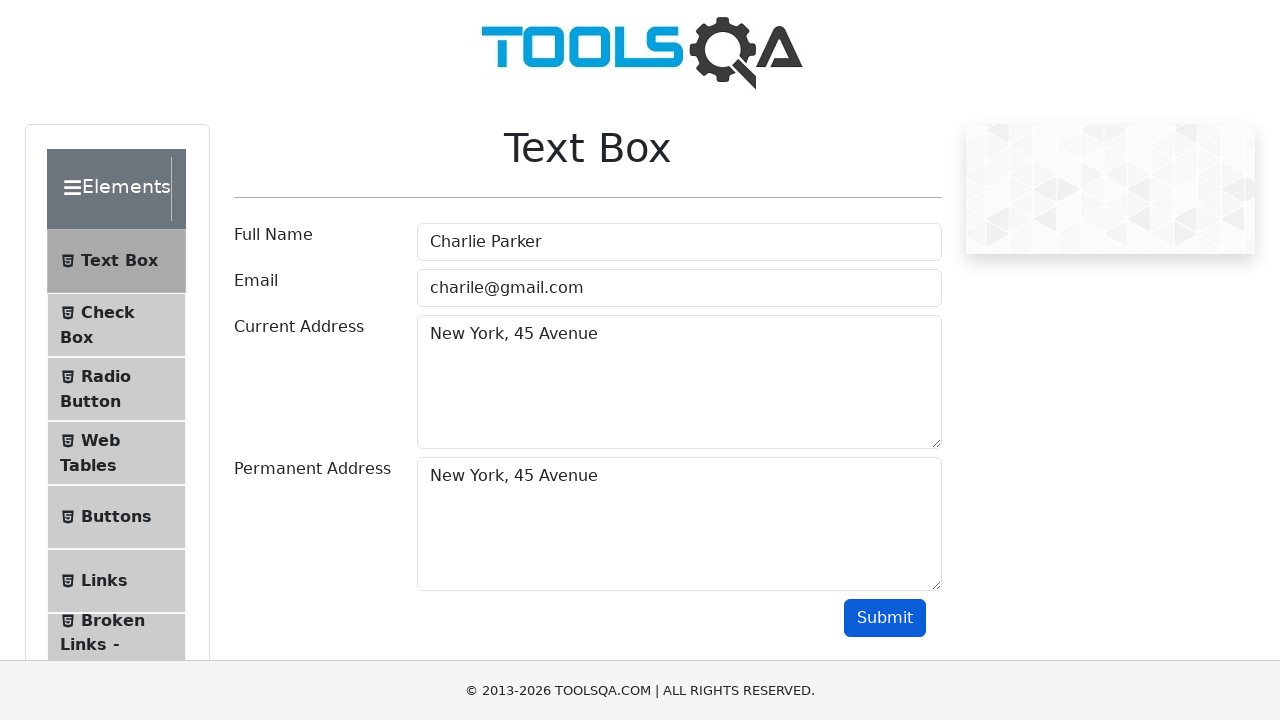

Waited for submitted name element to be visible
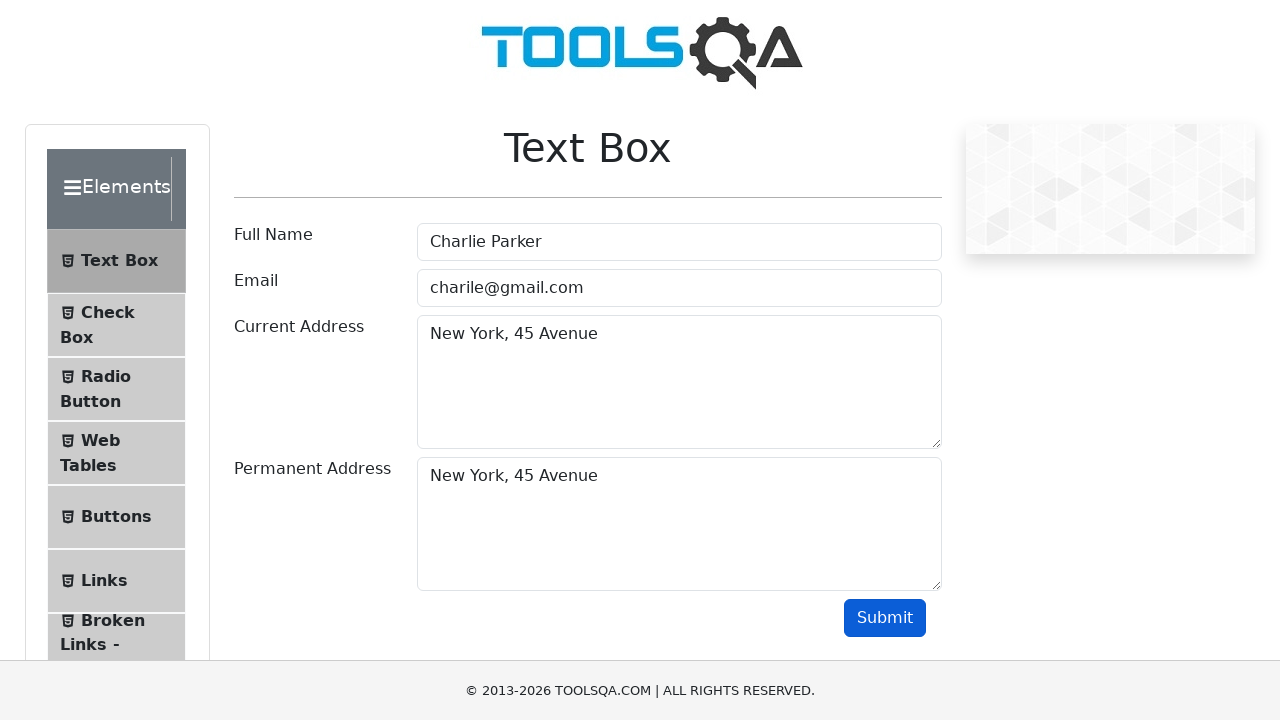

Verified submitted name contains 'Charlie Parker'
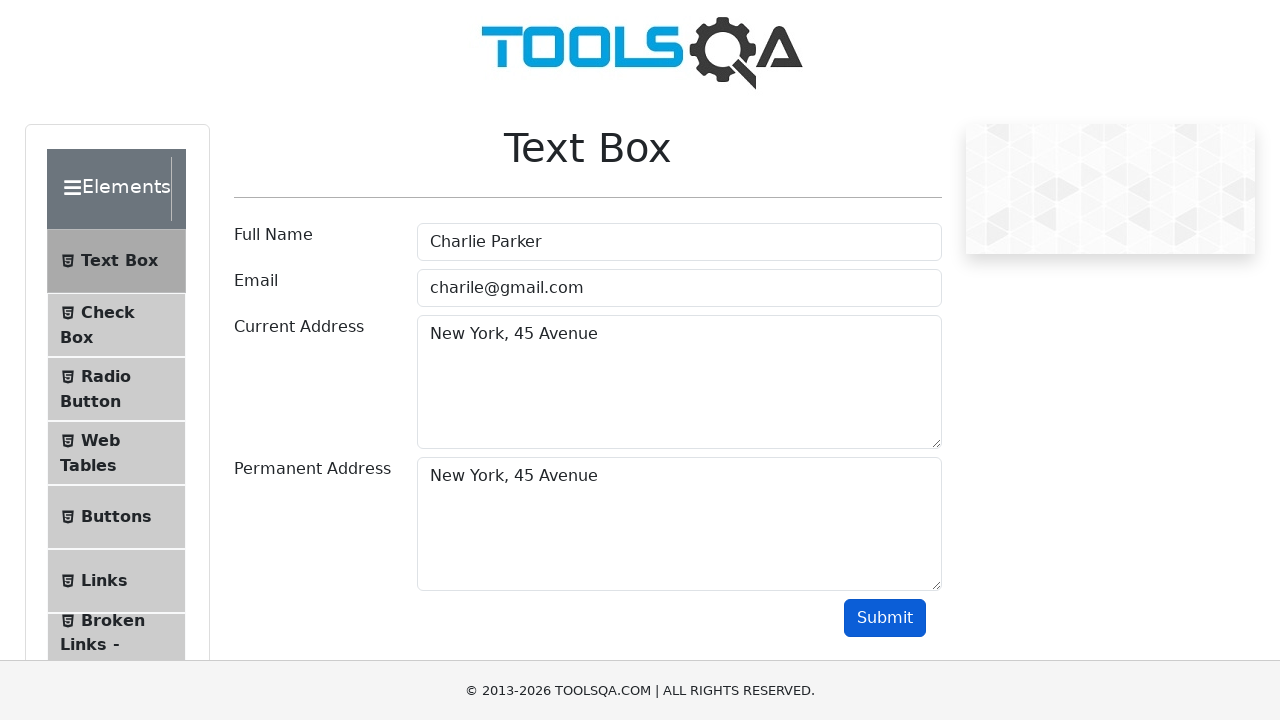

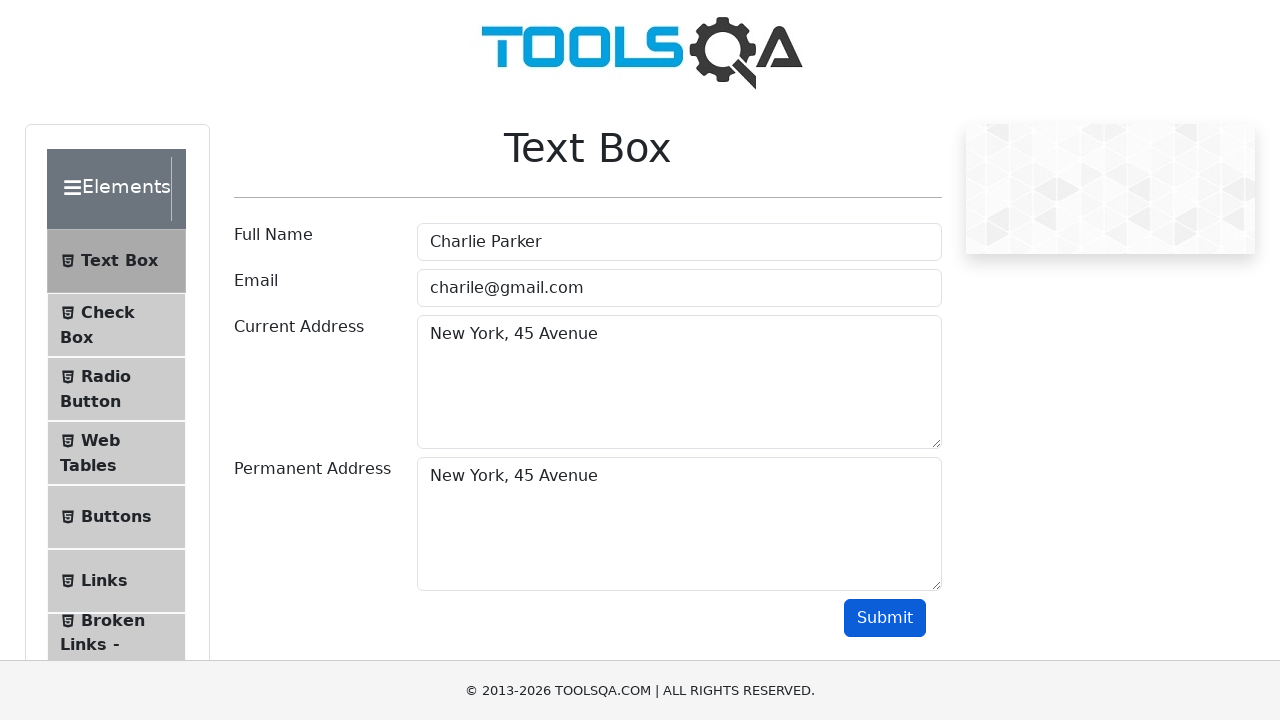